Tests JavaScript alert handling functionality including simple alerts, confirmation dialogs, and prompt dialogs with both accept and dismiss actions

Starting URL: http://the-internet.herokuapp.com/

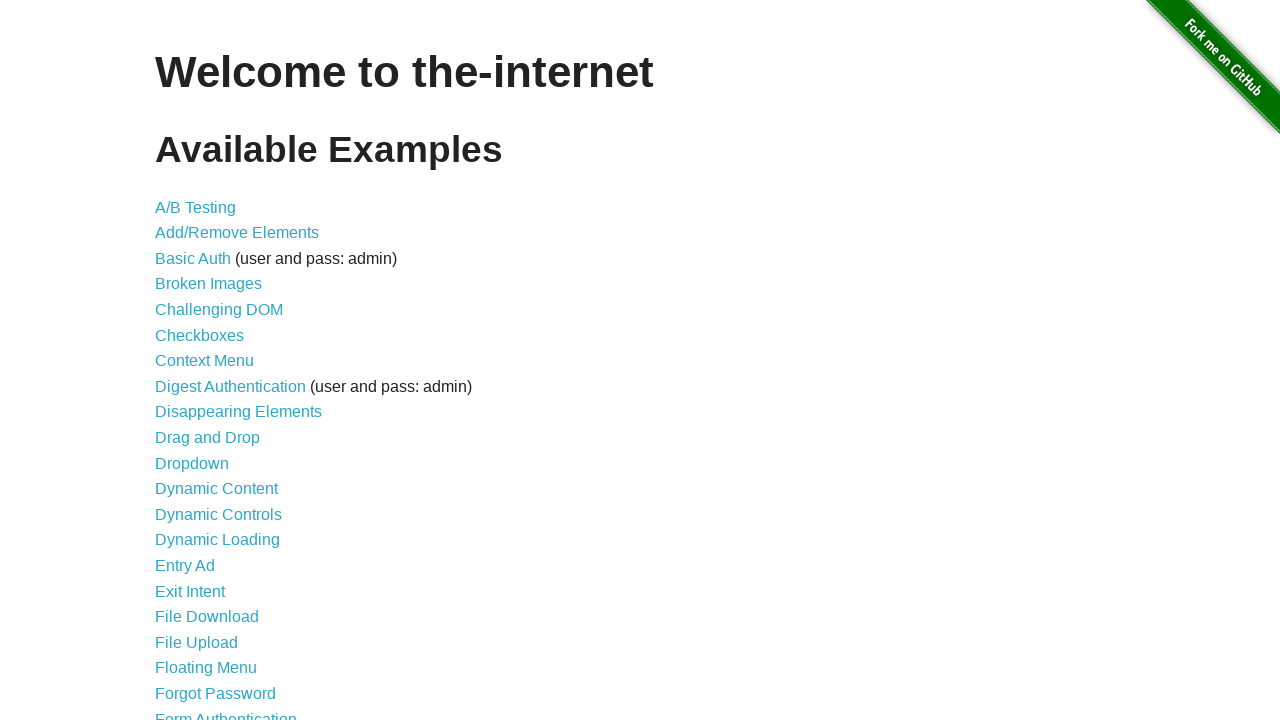

Clicked on JavaScript Alerts link at (214, 361) on text=JavaScript Alerts
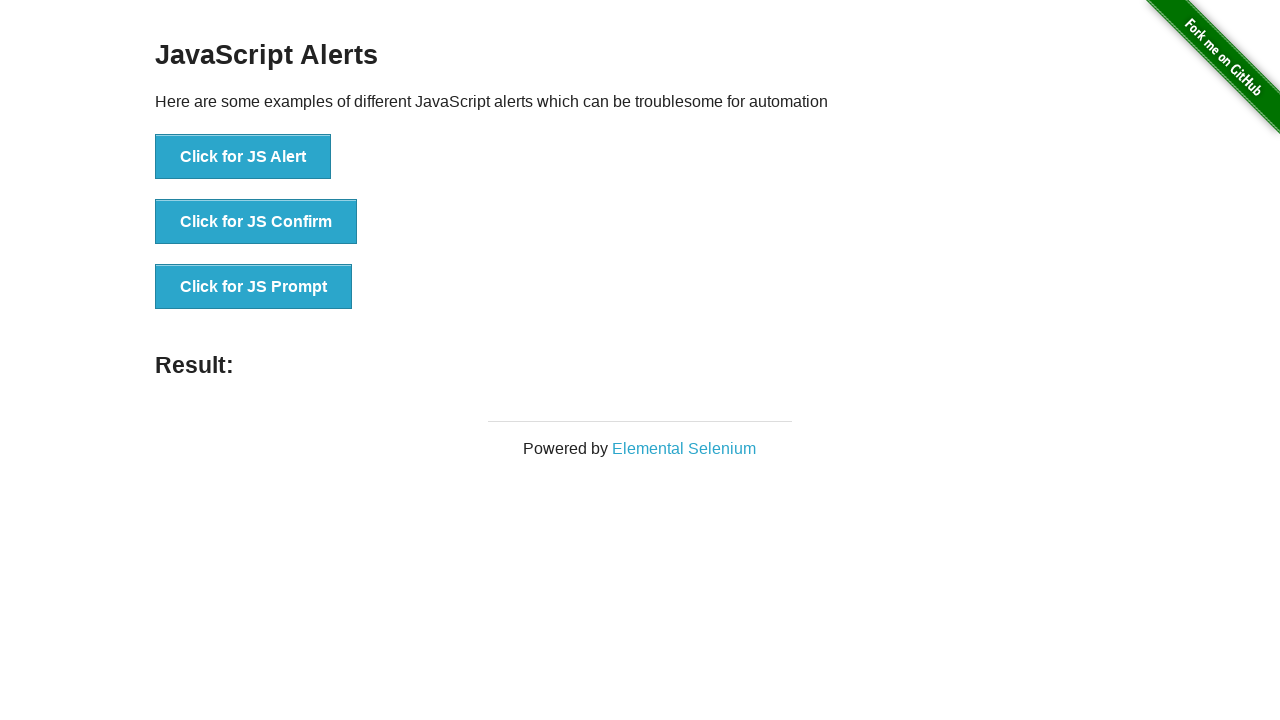

Clicked button to trigger JS Alert dialog at (243, 157) on xpath=/html/body/div[2]/div/div/ul/li[1]/button
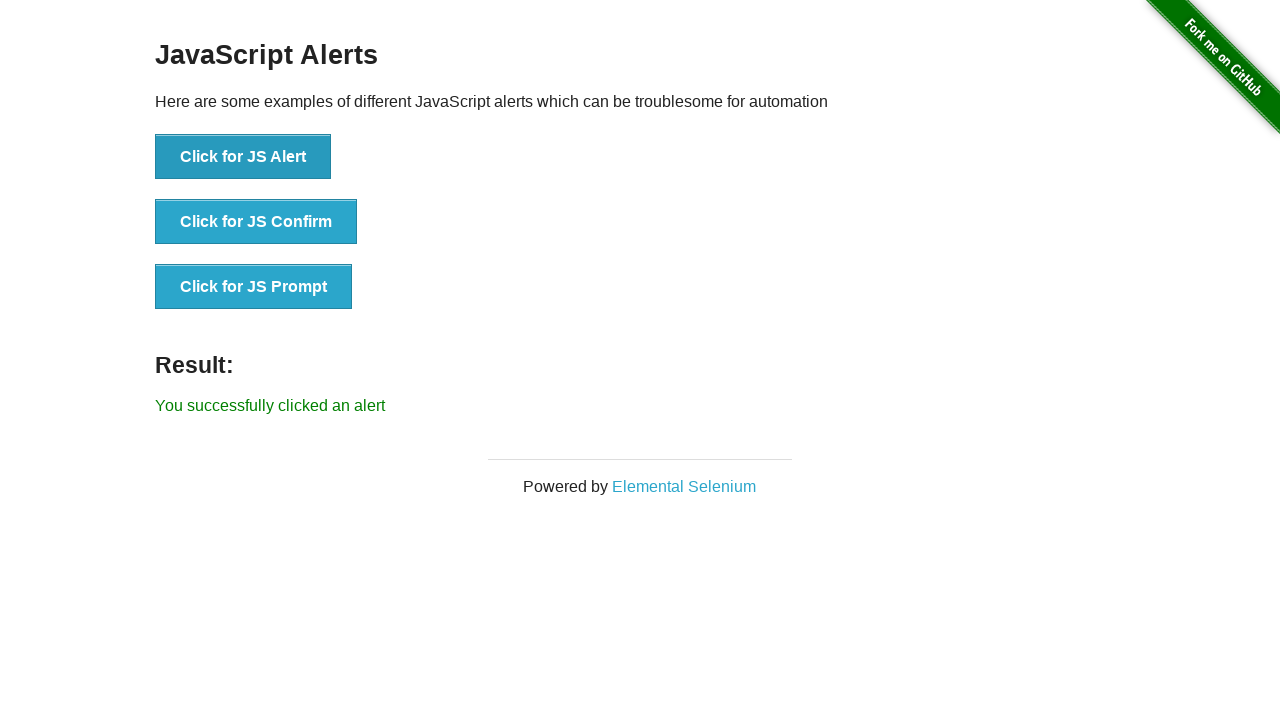

Accepted JS Alert dialog by pressing OK
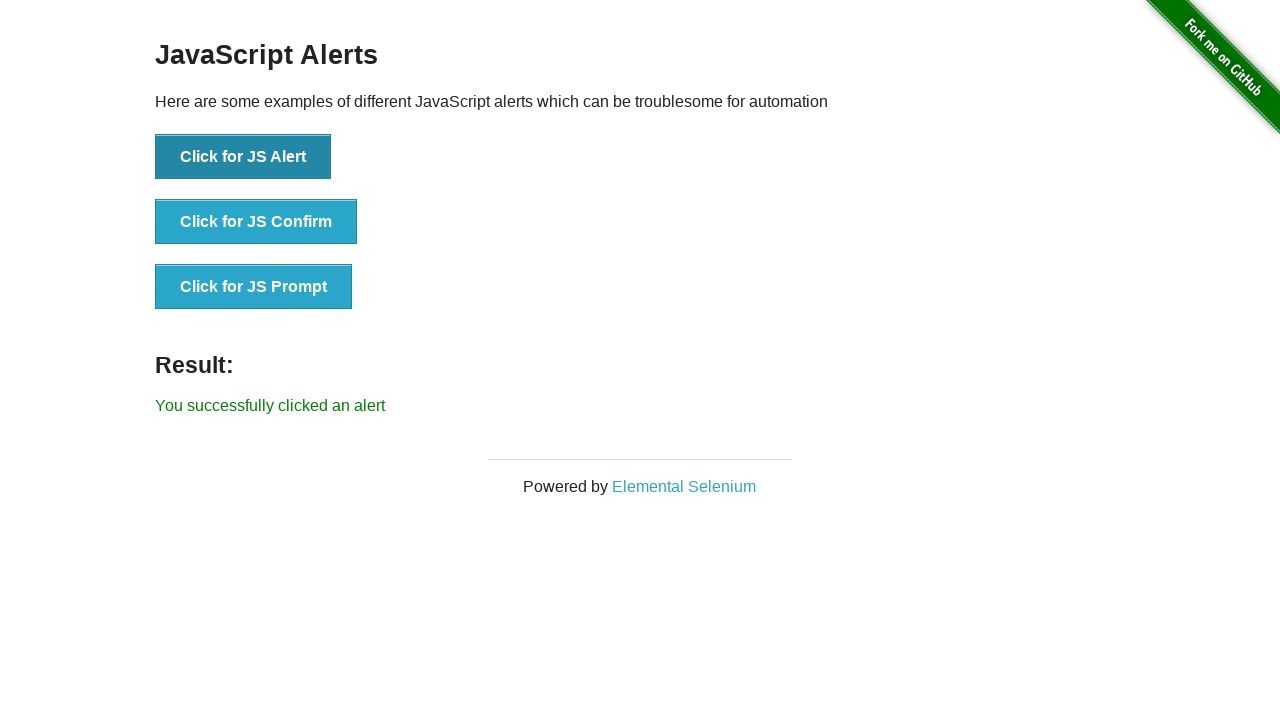

Waited for alert result message to appear
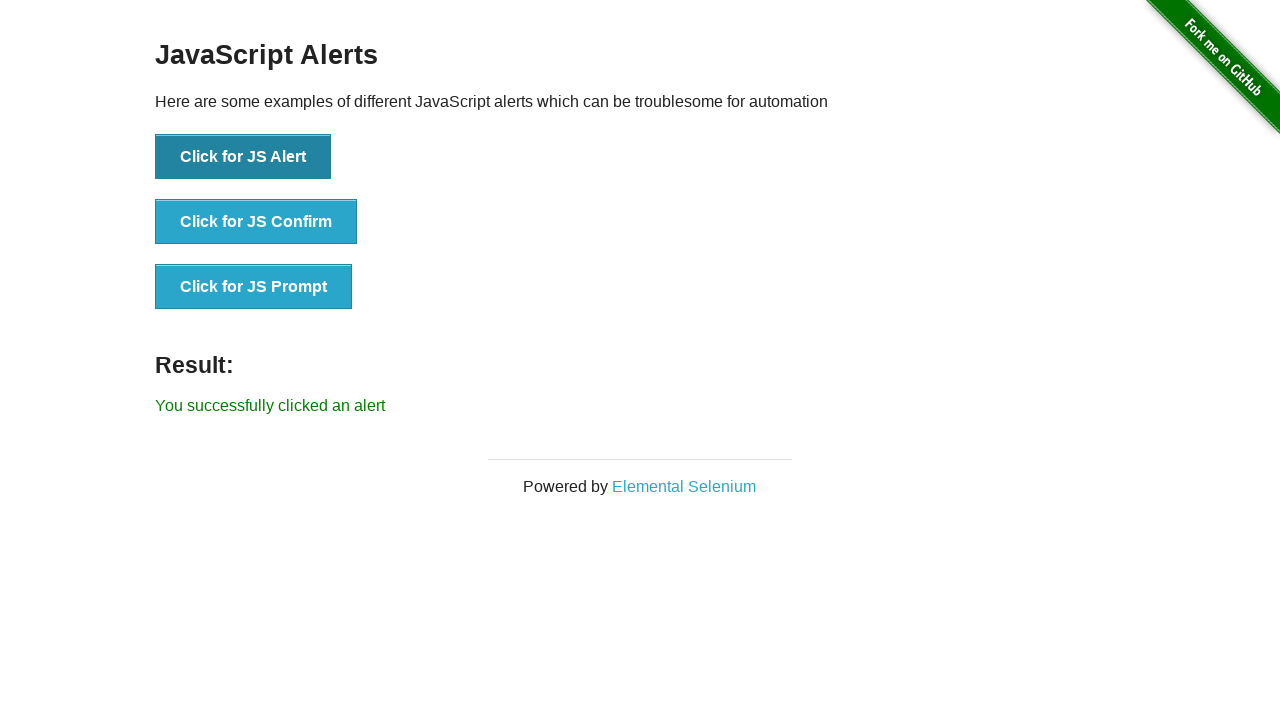

Clicked button to trigger JS Confirm dialog at (256, 222) on xpath=/html/body/div[2]/div/div/ul/li[2]/button
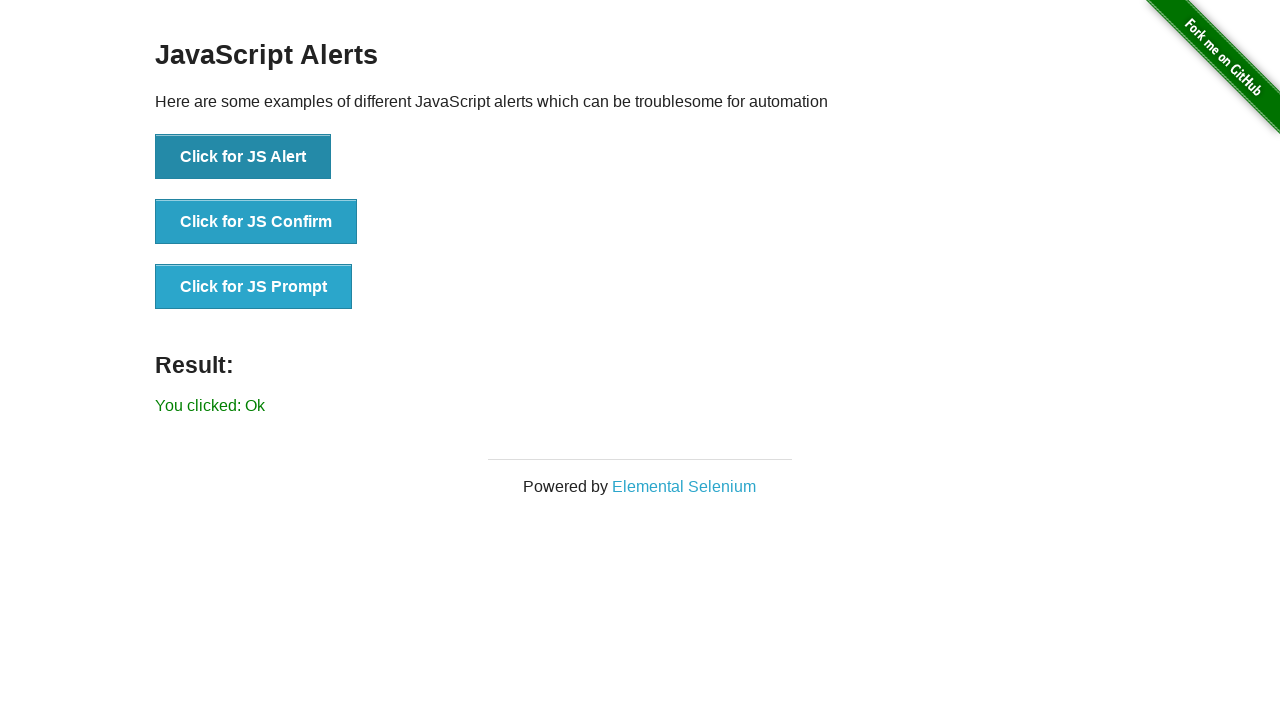

Accepted JS Confirm dialog by pressing OK
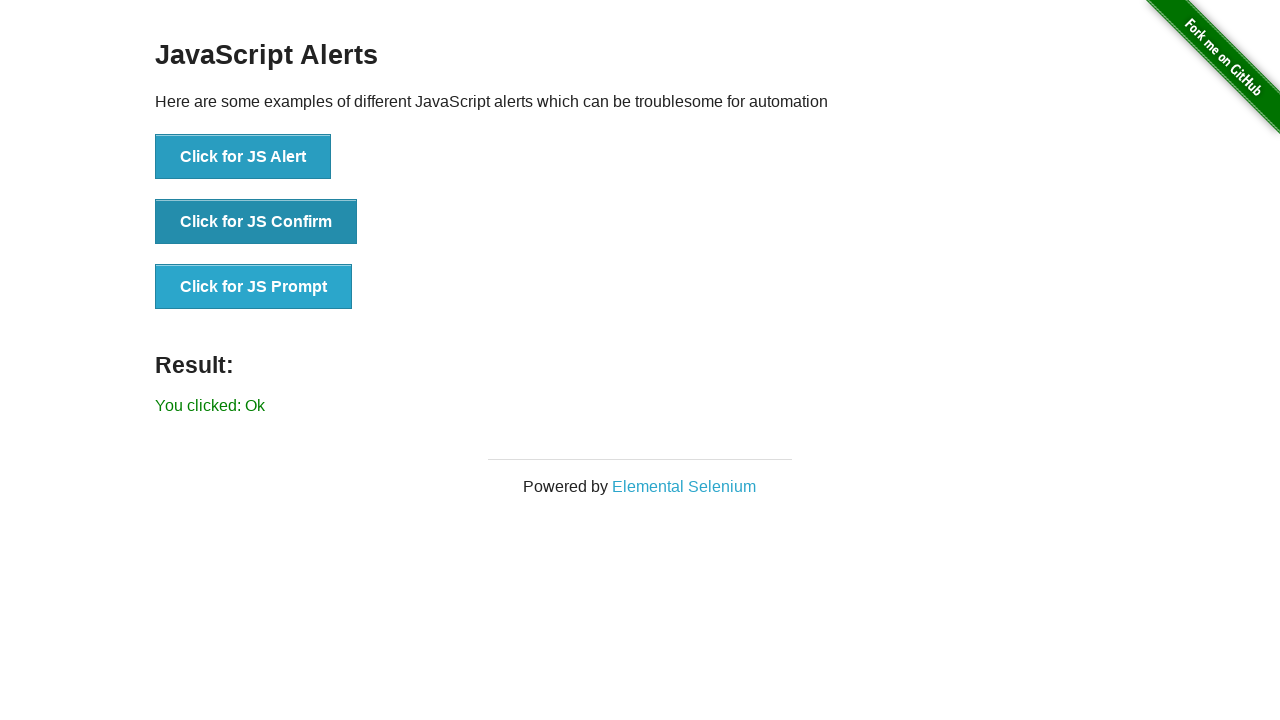

Waited for confirmation result message to appear
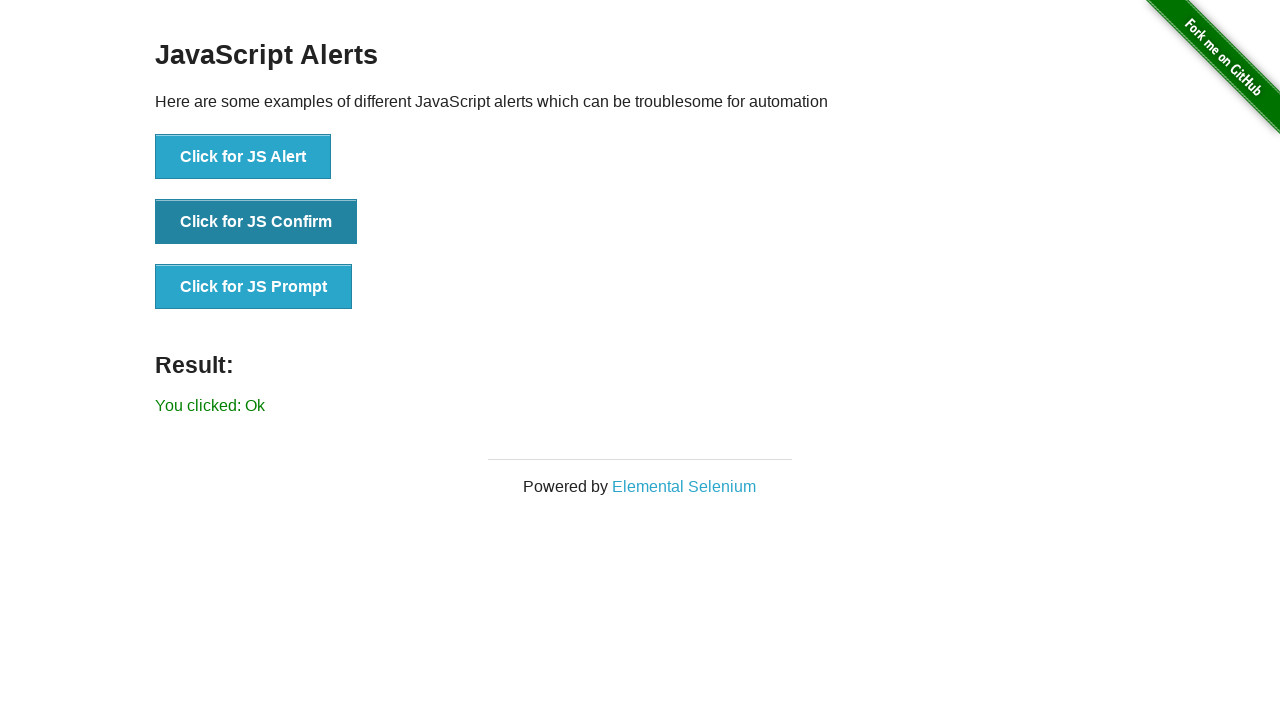

Clicked button to trigger JS Confirm dialog again at (256, 222) on xpath=/html/body/div[2]/div/div/ul/li[2]/button
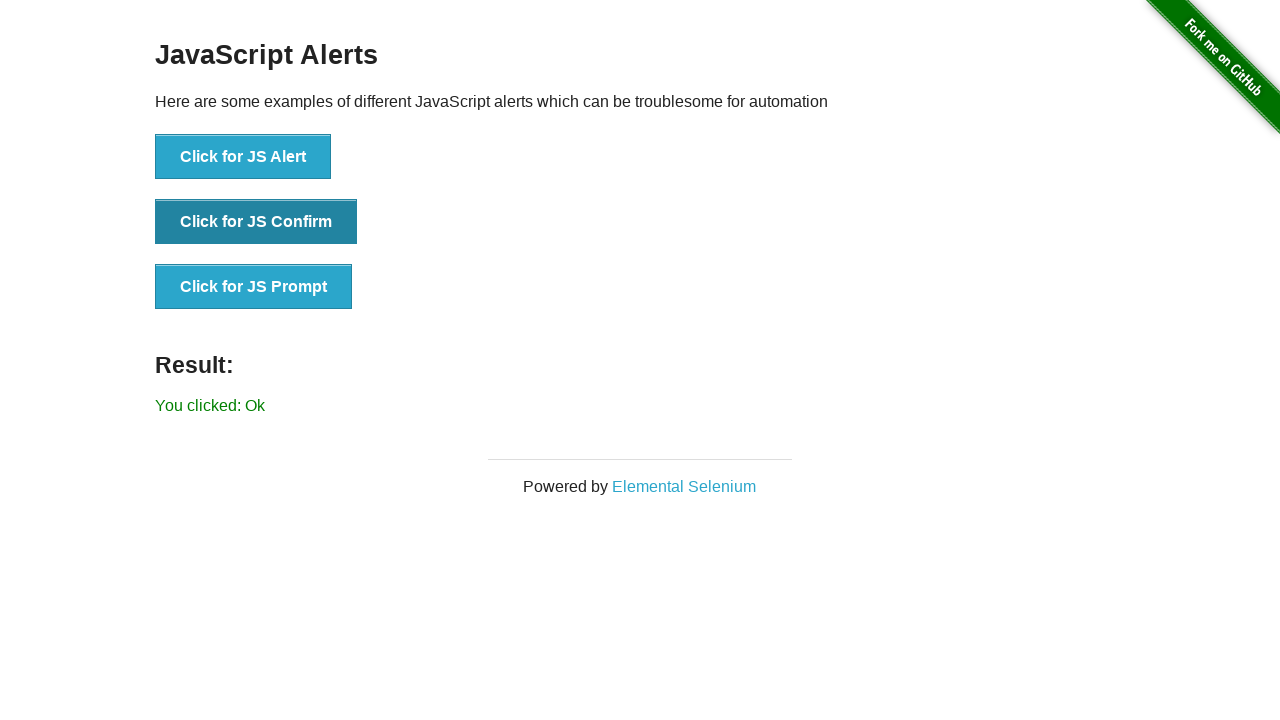

Dismissed JS Confirm dialog by pressing Cancel
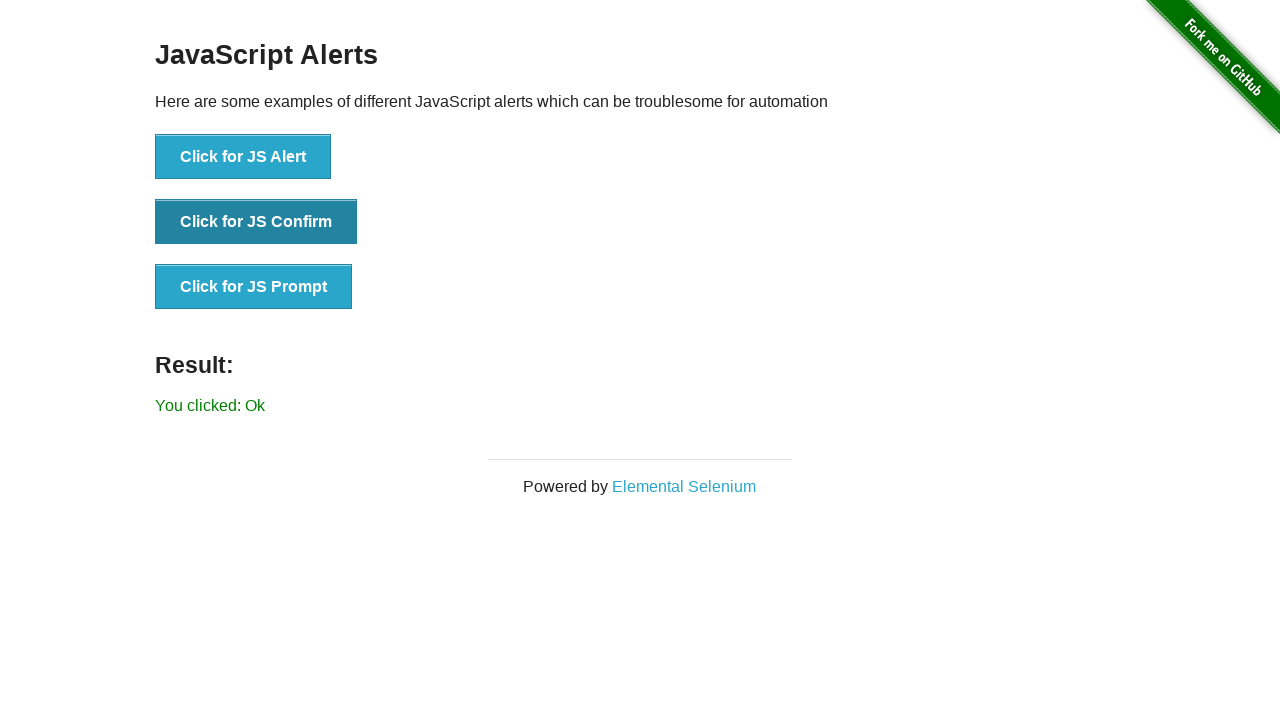

Waited for cancel confirmation result message to appear
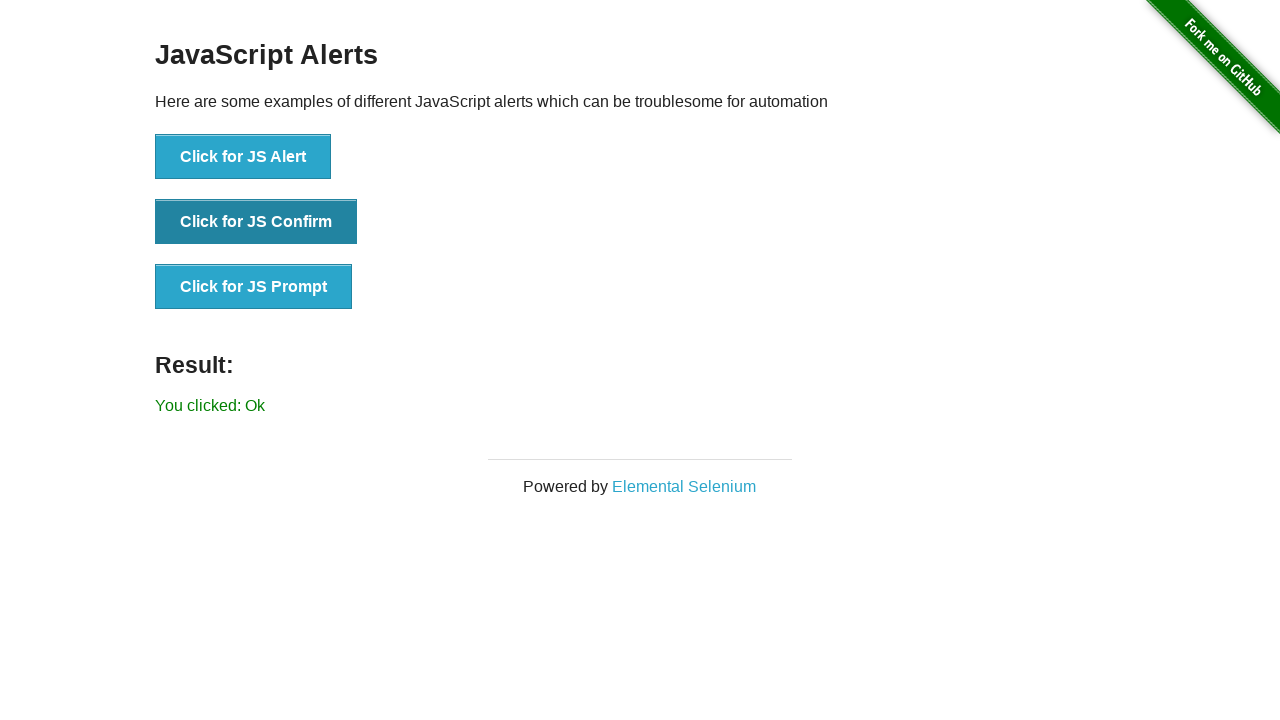

Clicked button to trigger JS Prompt dialog at (254, 287) on xpath=/html/body/div[2]/div/div/ul/li[3]/button
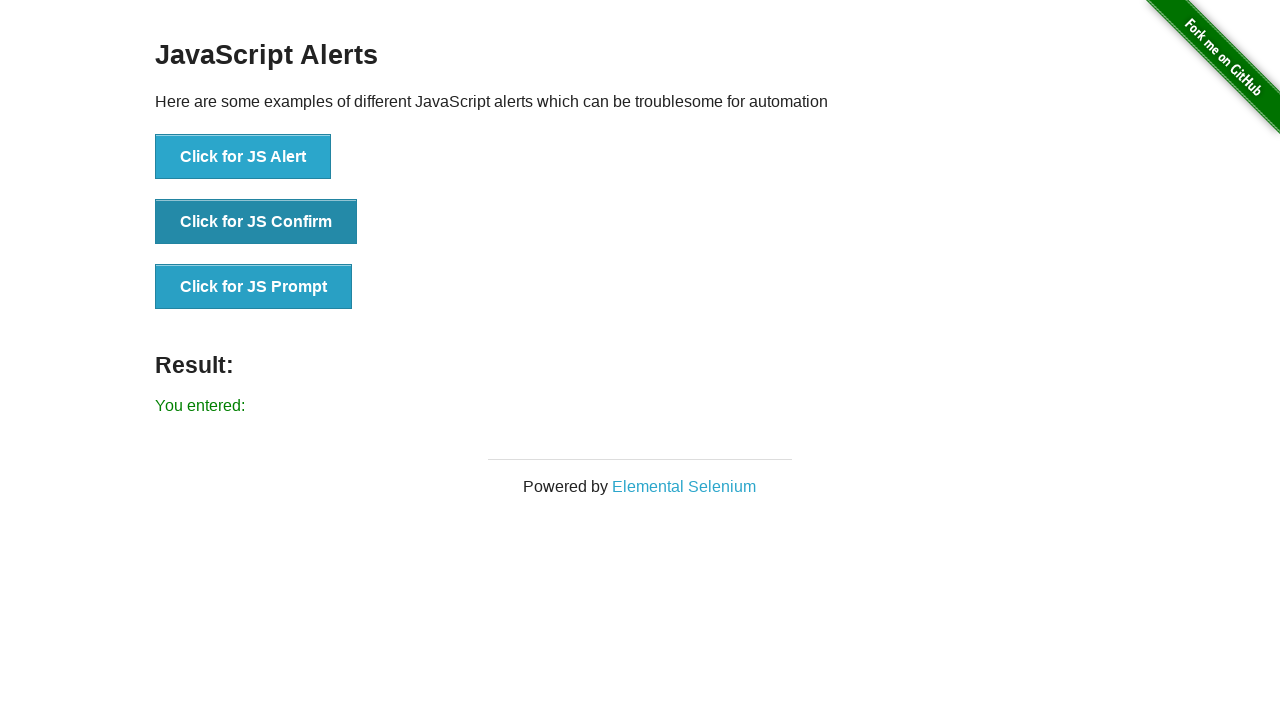

Entered 'admin' into JS Prompt dialog and pressed OK
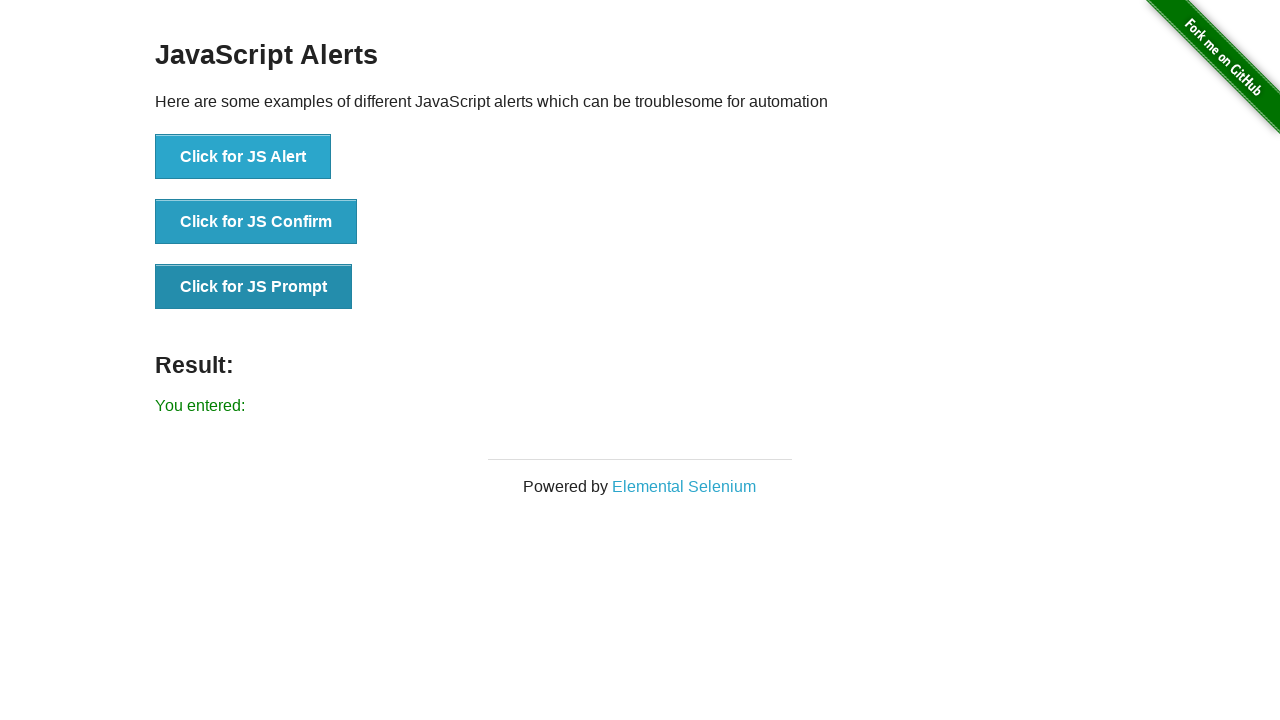

Waited for prompt result message to appear
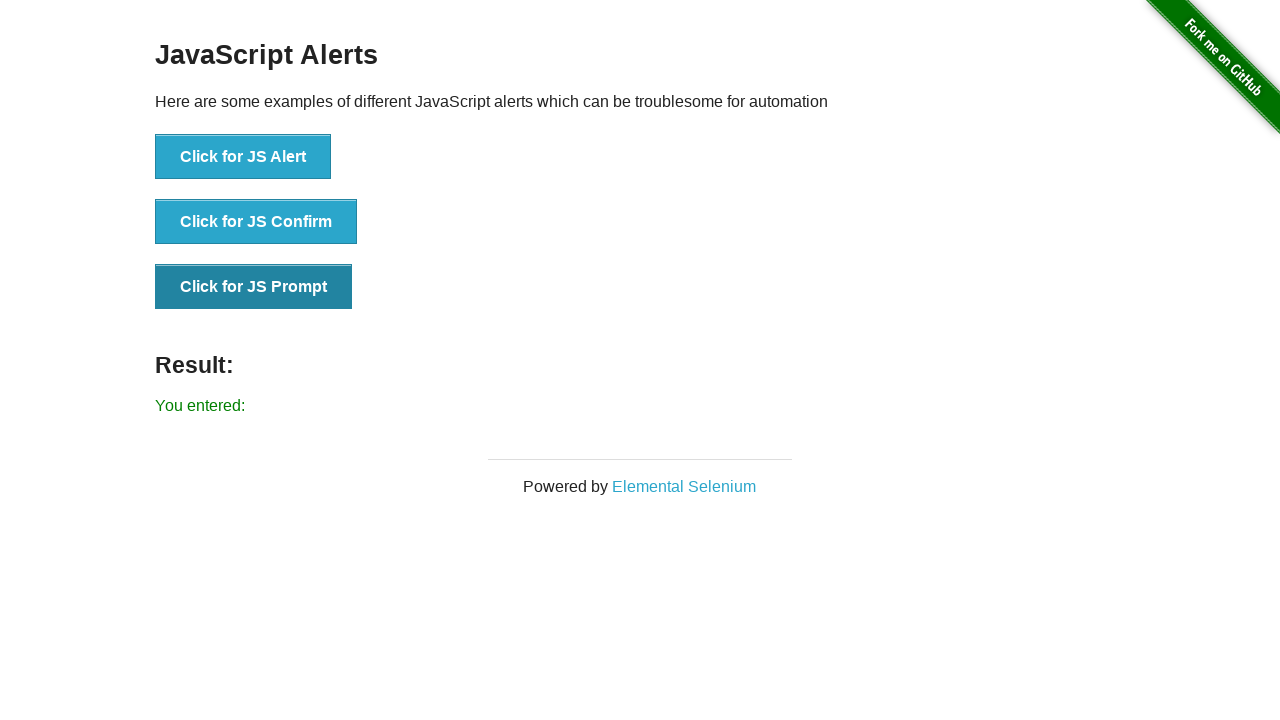

Clicked button to trigger JS Prompt dialog again at (254, 287) on xpath=/html/body/div[2]/div/div/ul/li[3]/button
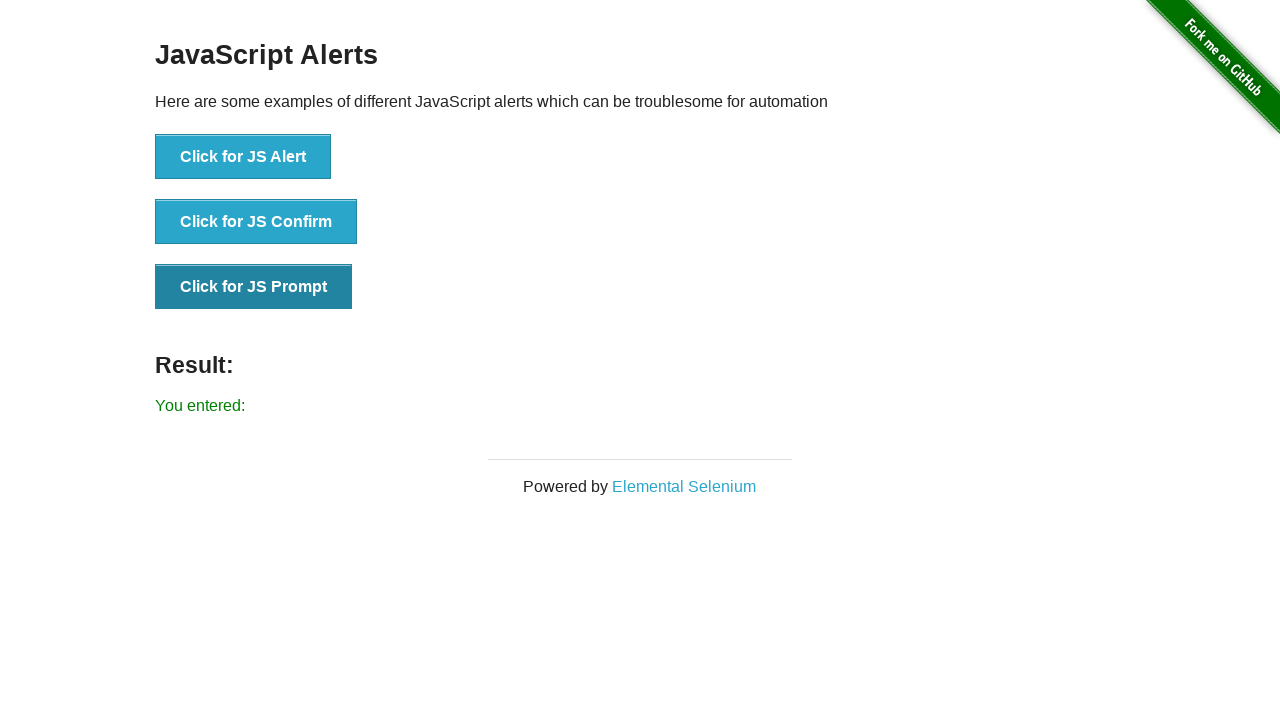

Dismissed JS Prompt dialog by pressing Cancel
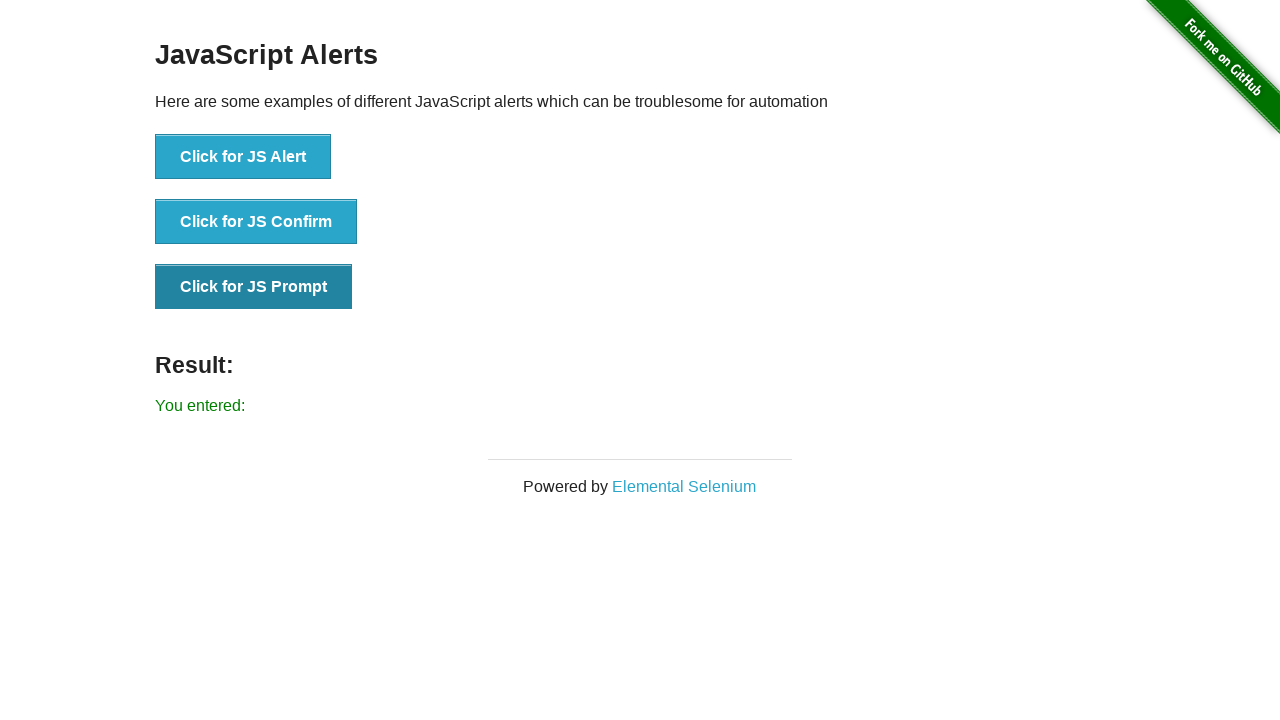

Waited for prompt cancellation result message to appear
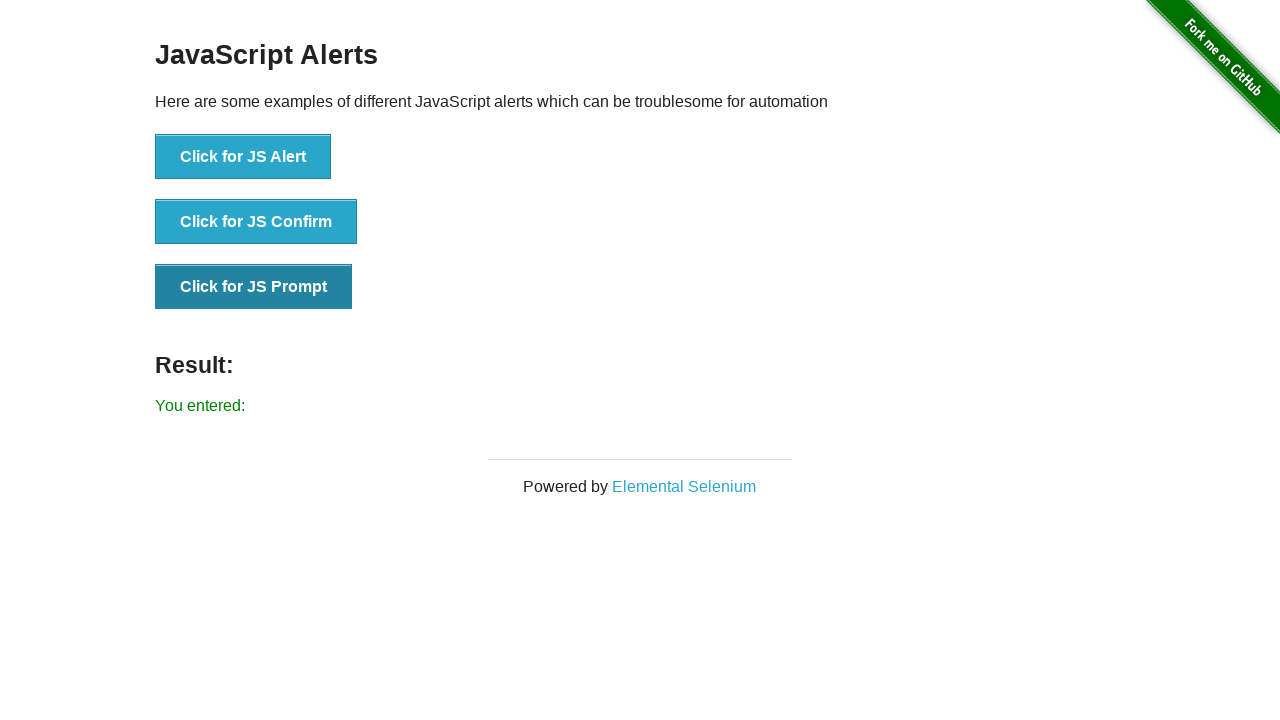

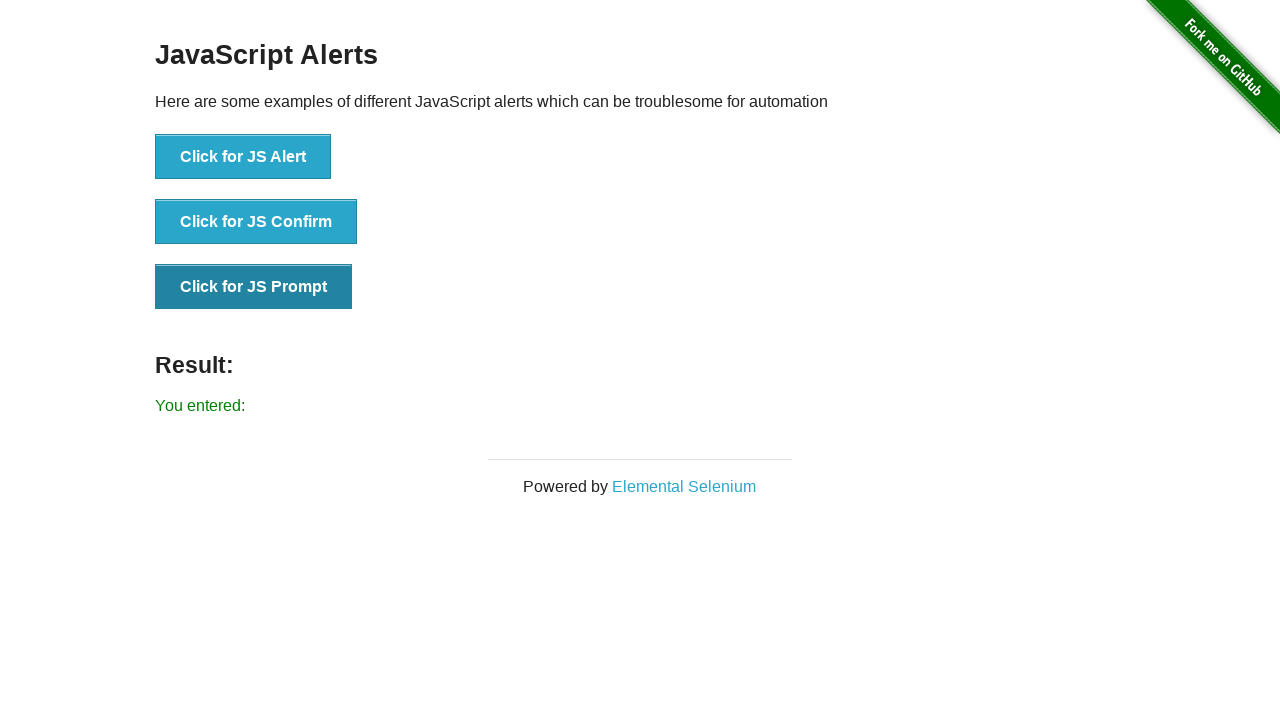